Tests page refresh functionality by verifying the page title timestamp changes after refresh

Starting URL: http://compendiumdev.co.uk/selenium/refresh.php

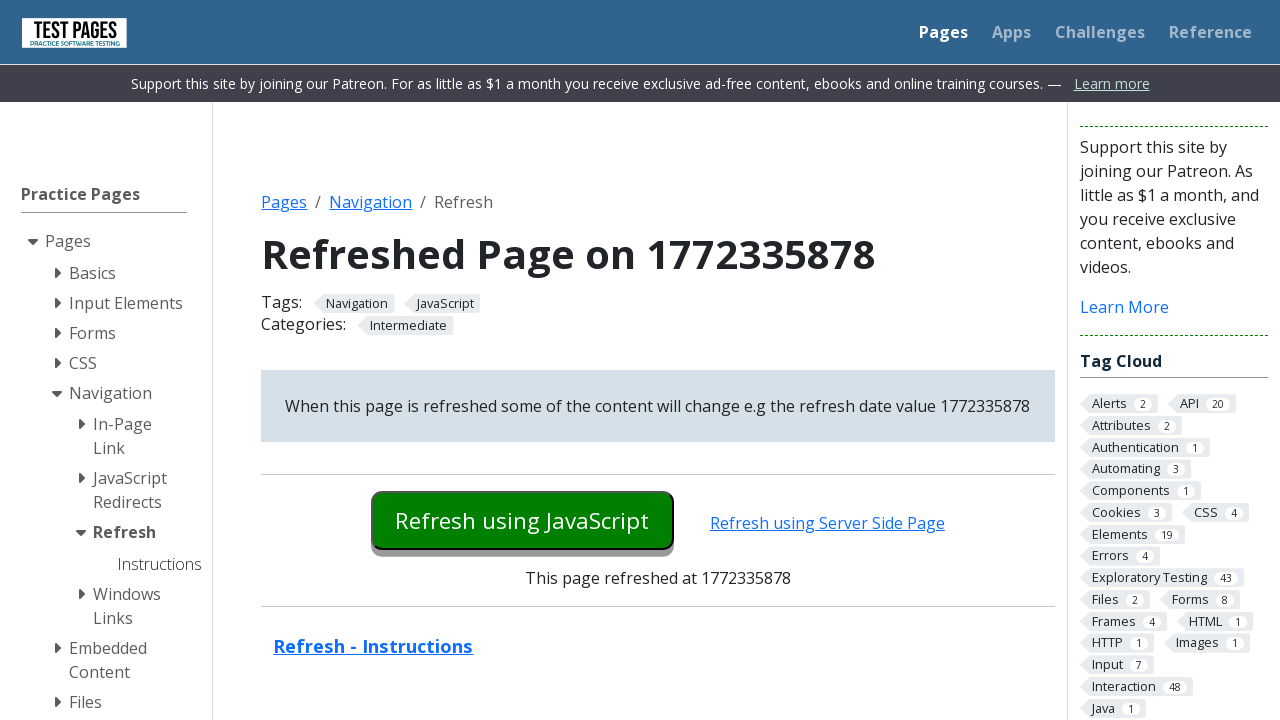

Verified initial page title starts with 'Refreshed Page on '
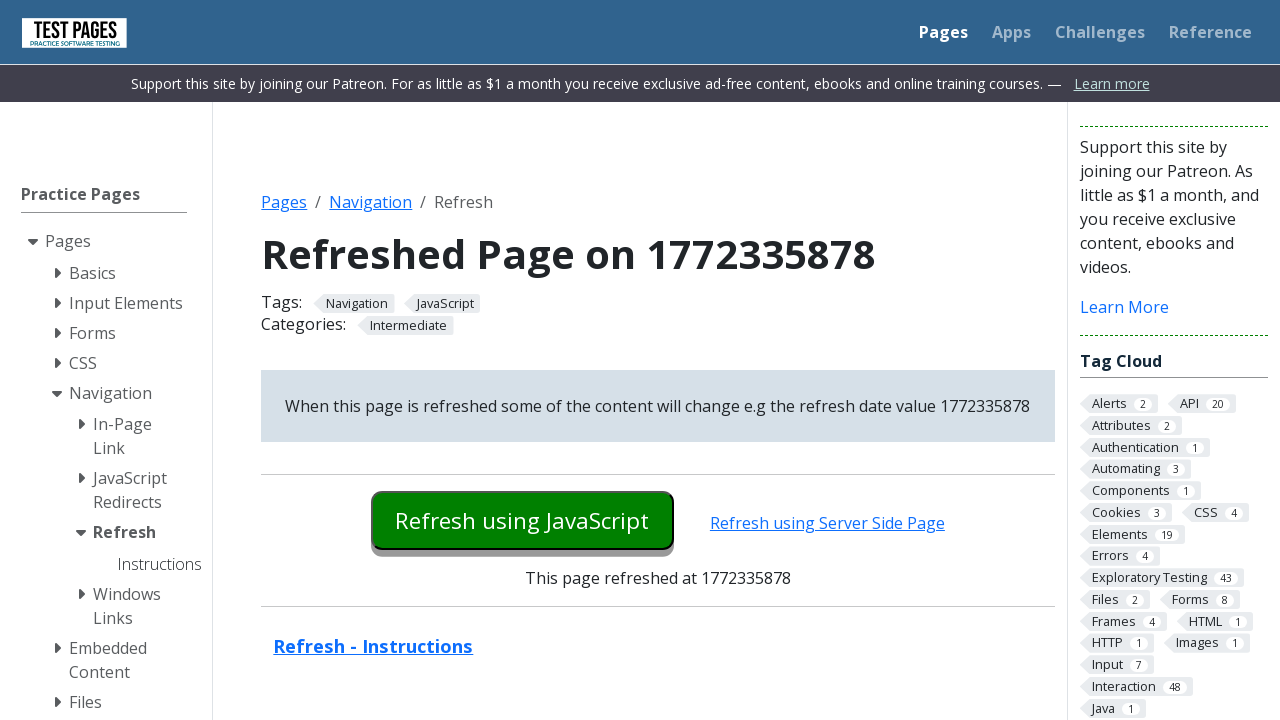

Extracted initial timestamp from page title
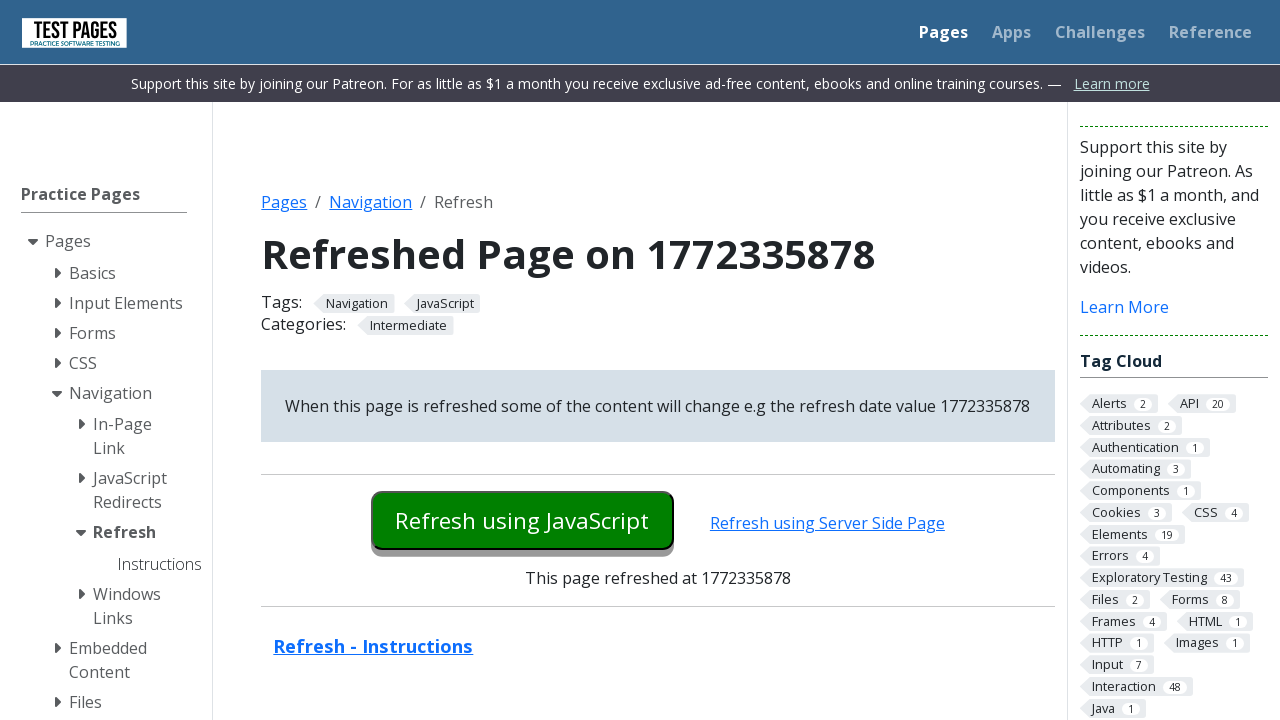

Waited 2000 milliseconds before refresh
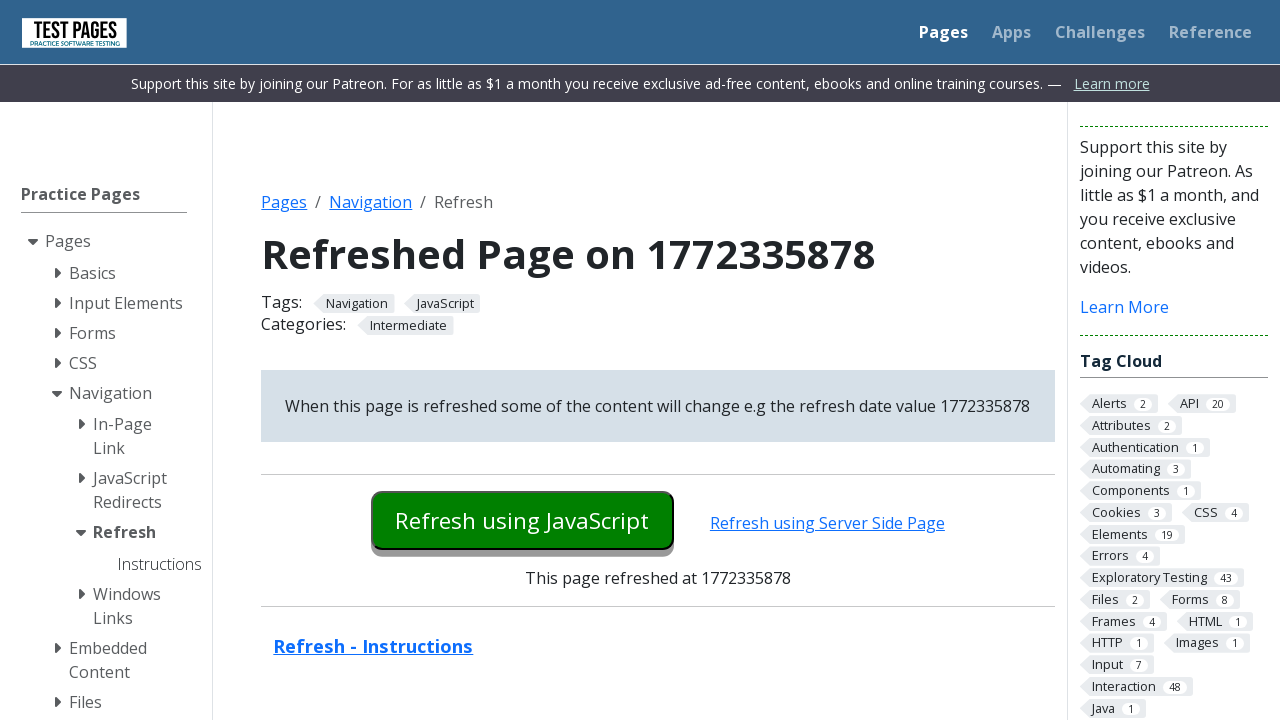

Refreshed the page
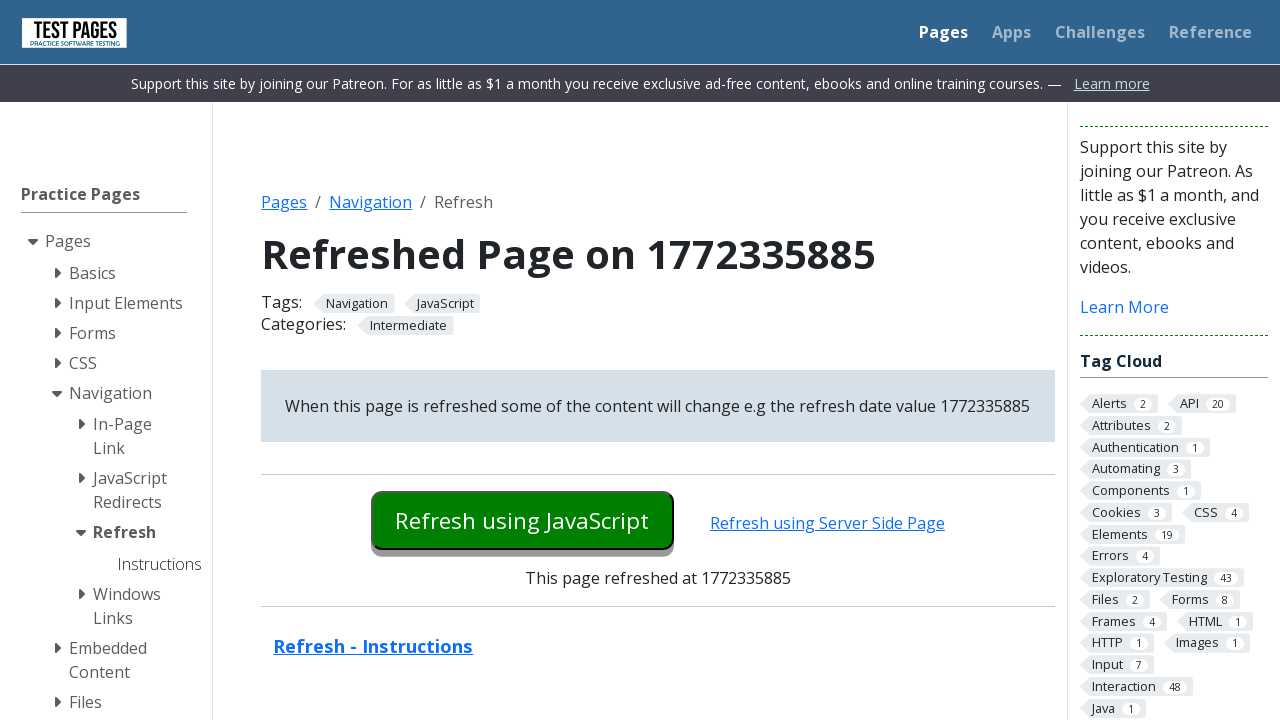

Verified page title after refresh starts with 'Refreshed Page on '
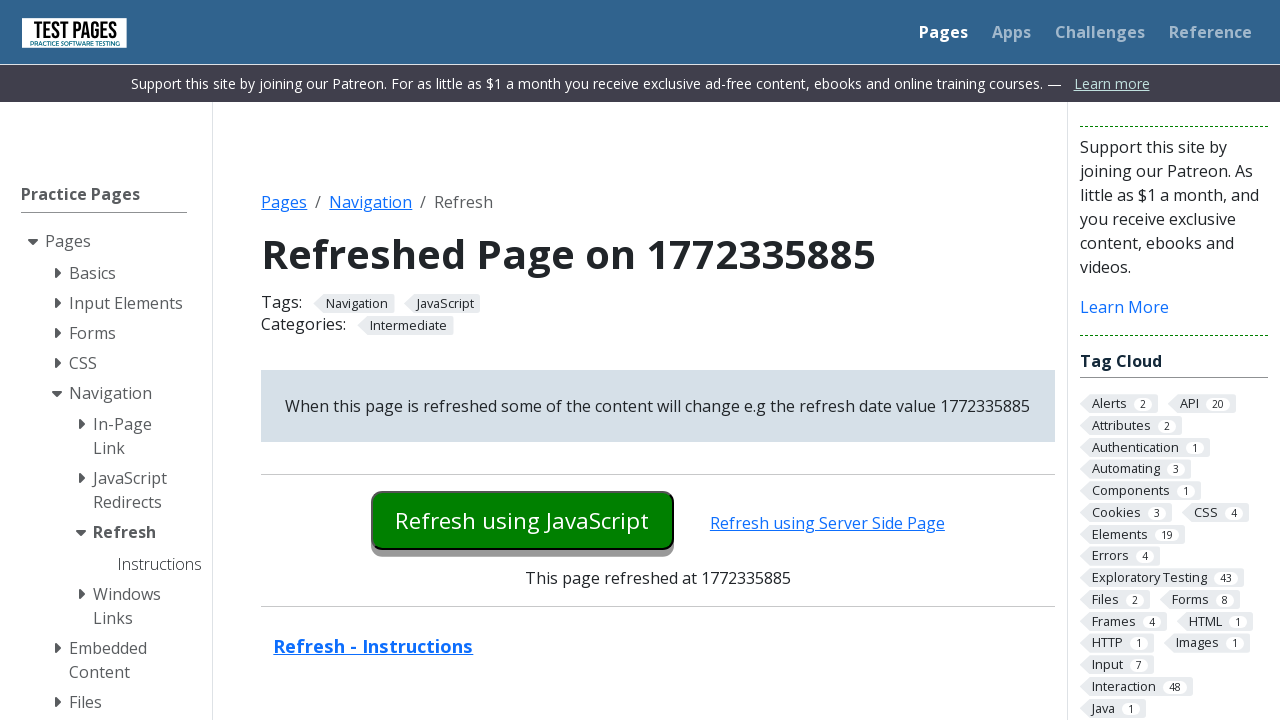

Extracted new timestamp from page title after refresh
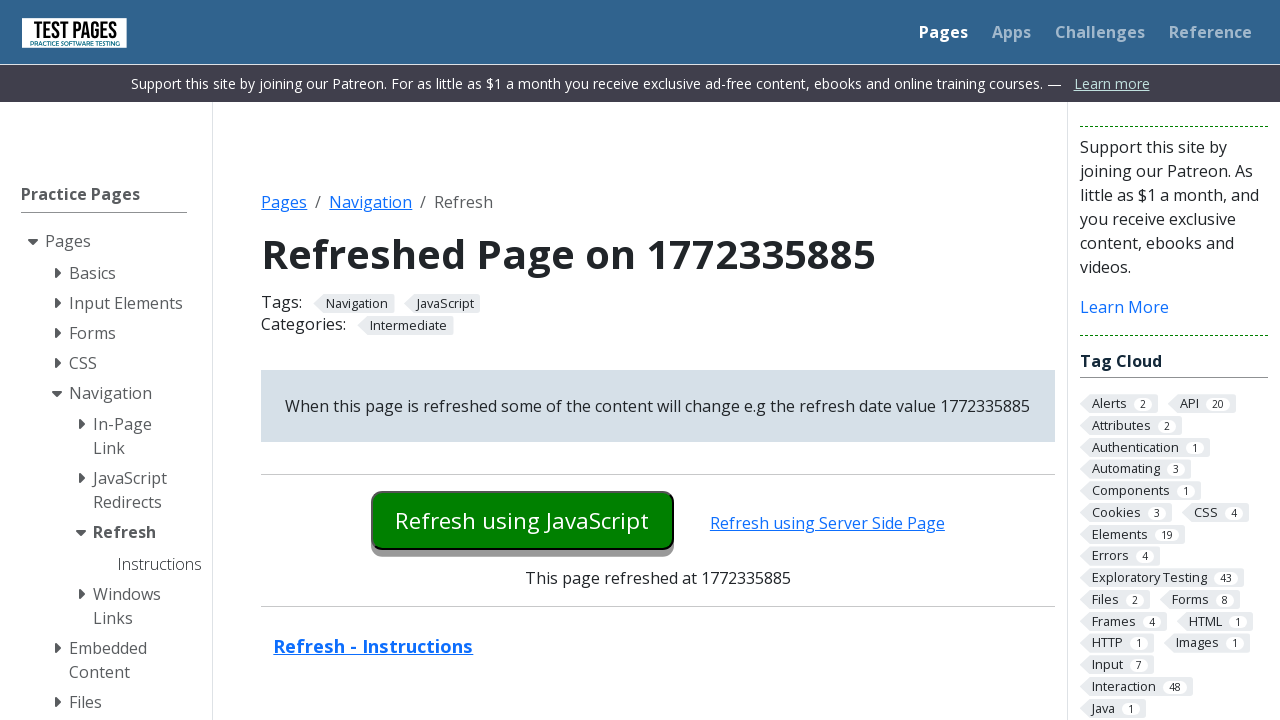

Verified timestamp advanced: 1772335885 > 1772335878
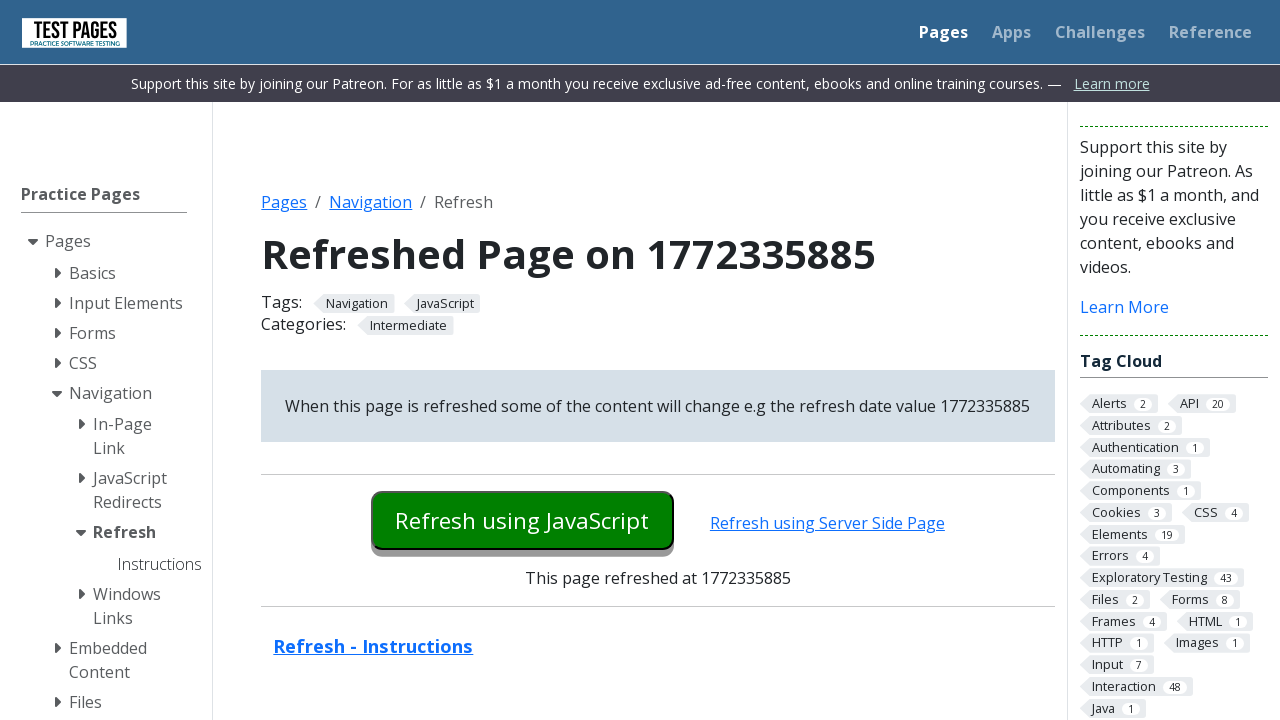

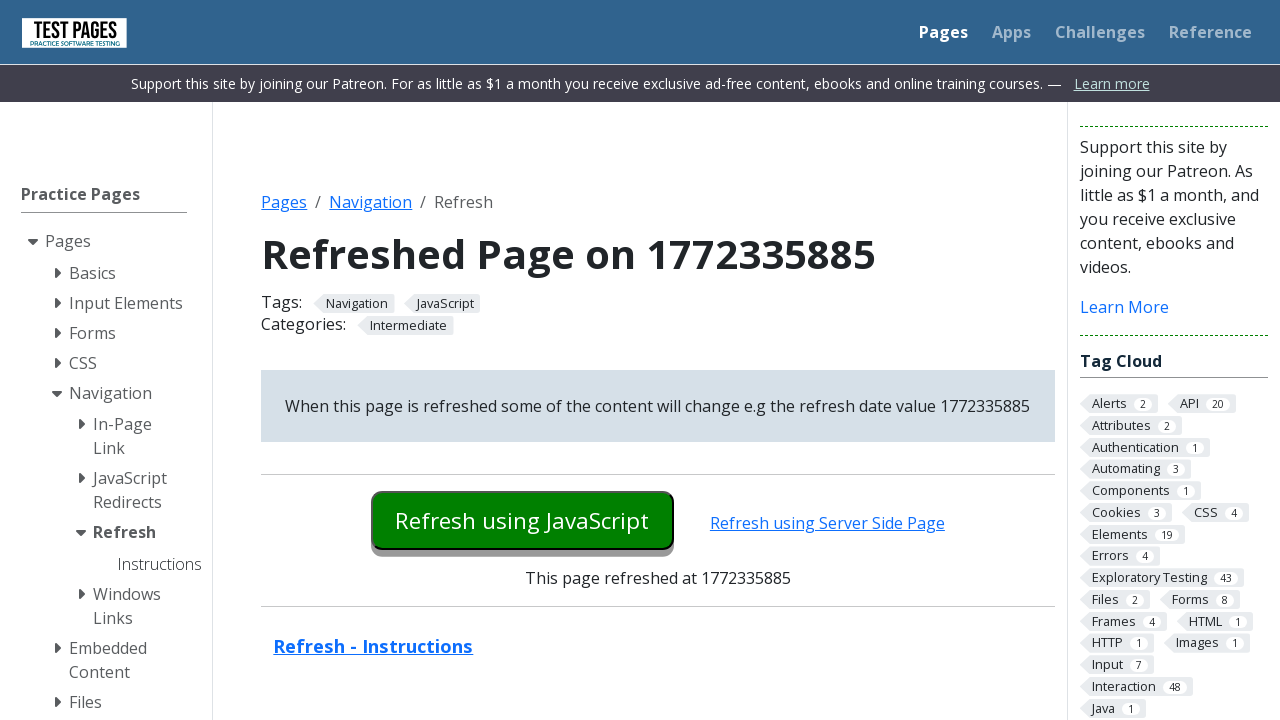